Tests the About Us page by clicking the ABOUT US link and verifying that the expected descriptive text is displayed on the page.

Starting URL: http://www.devopstrainer.in/

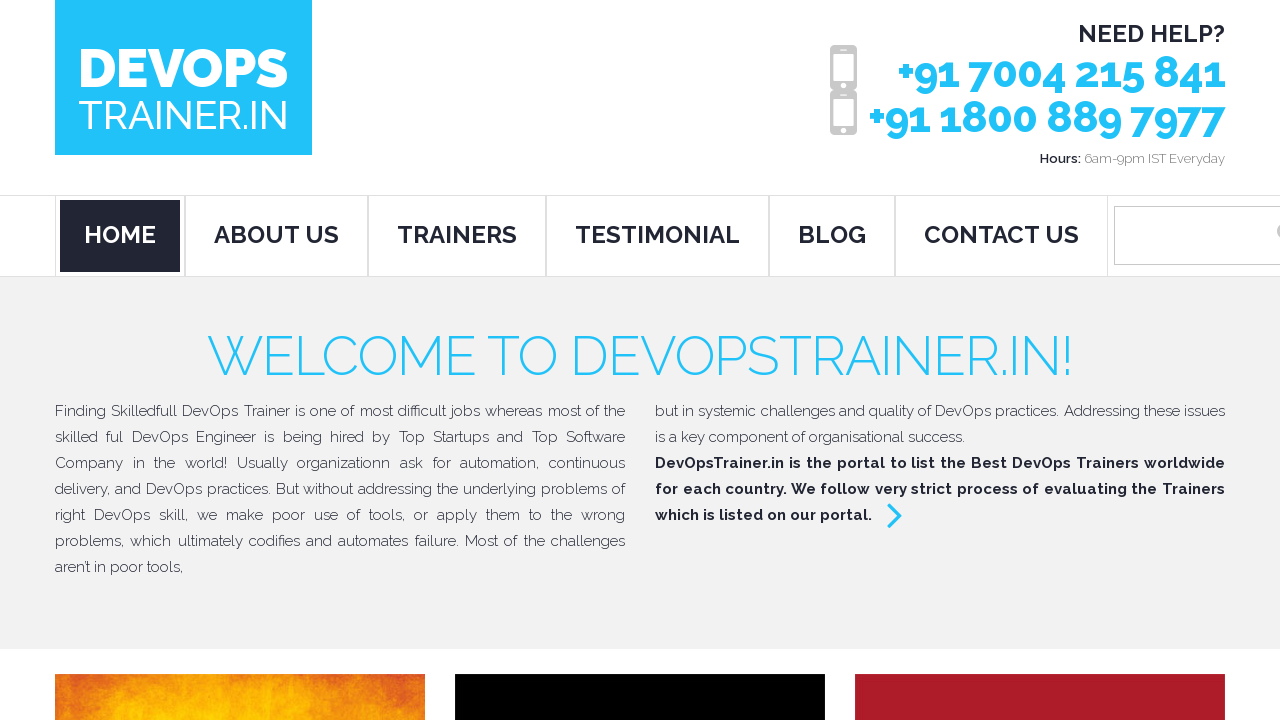

Clicked ABOUT US link at (276, 236) on a:text('ABOUT US')
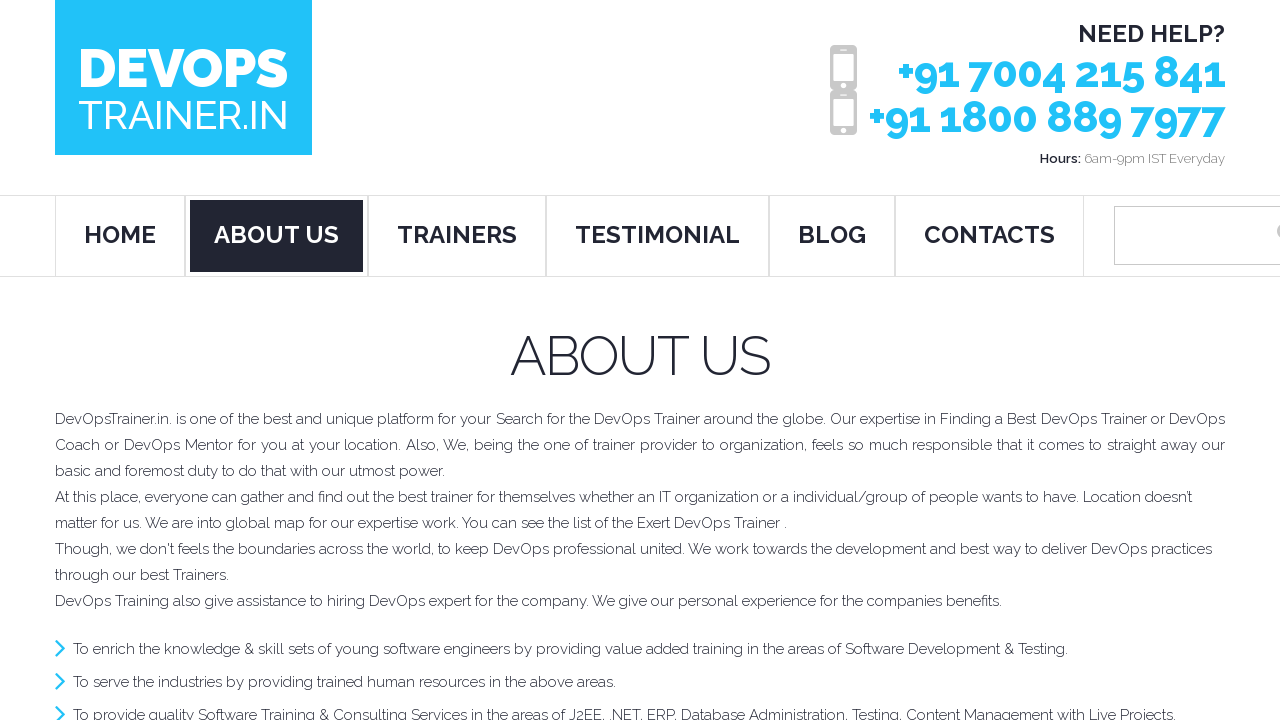

About Us page loaded with descriptive text visible
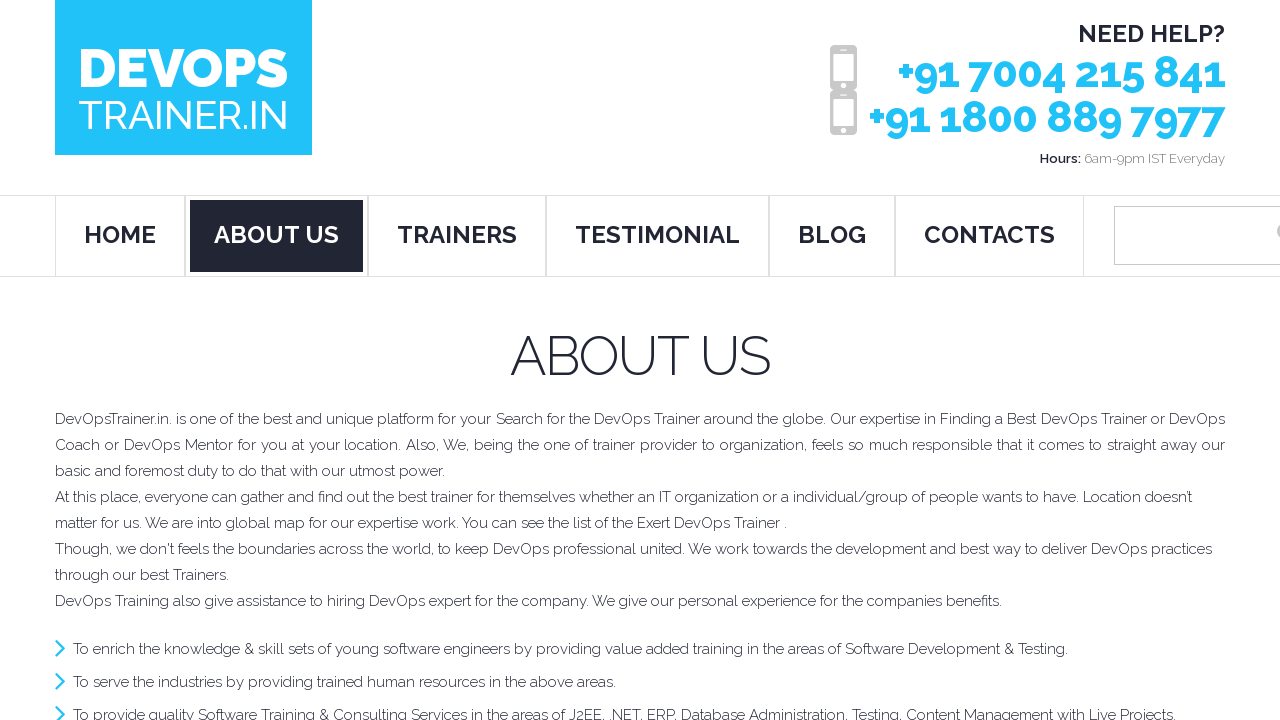

Retrieved about page text content
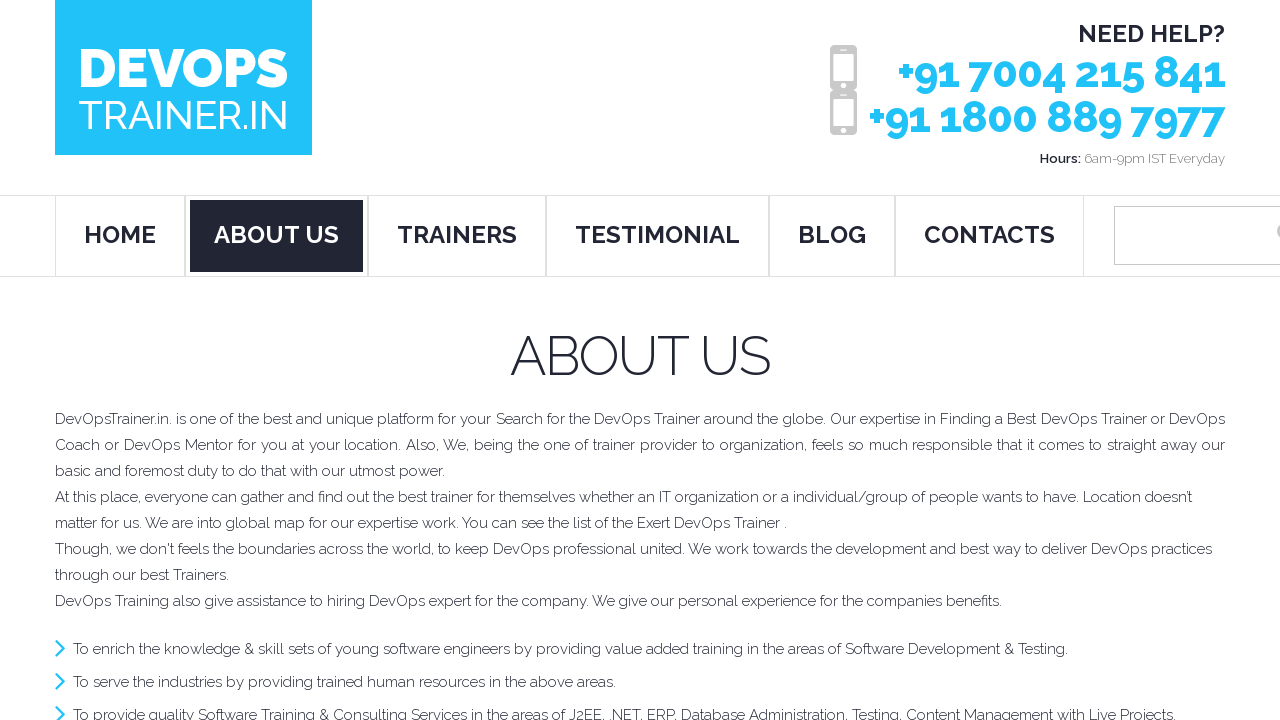

Verified expected text 'DevOpsTrainer.in. is one of the best and unique platform' is present on About Us page
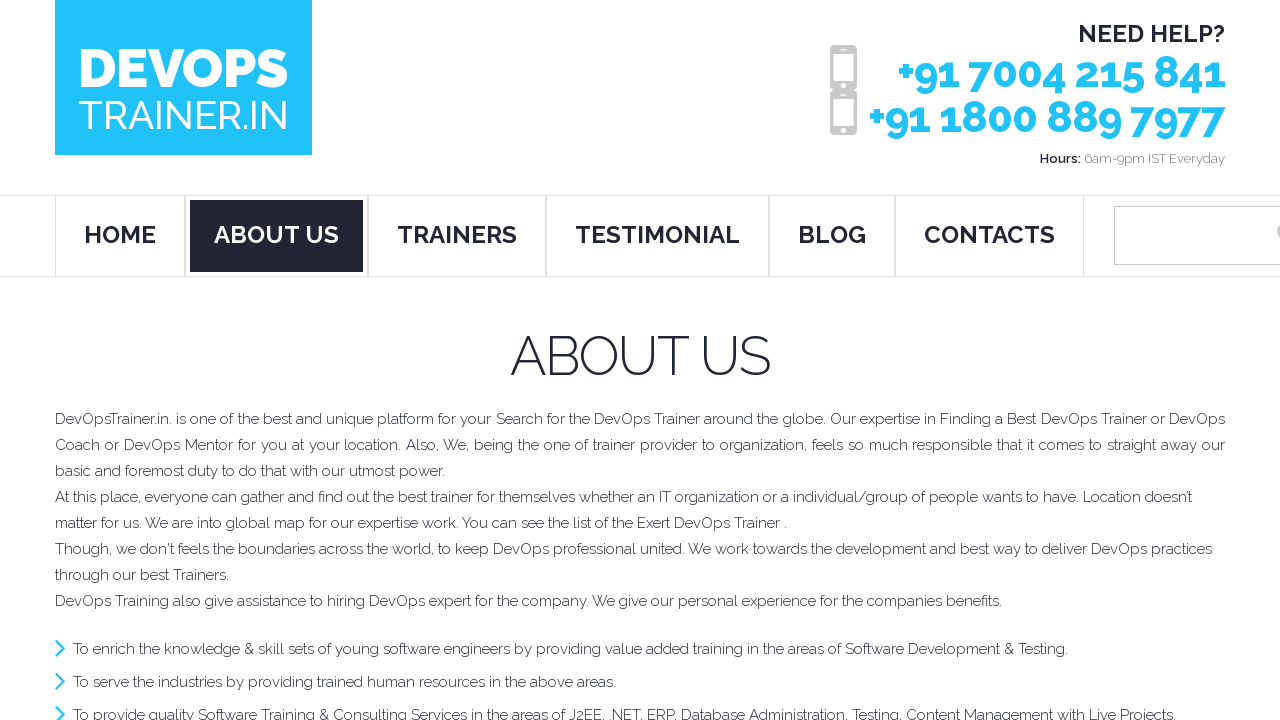

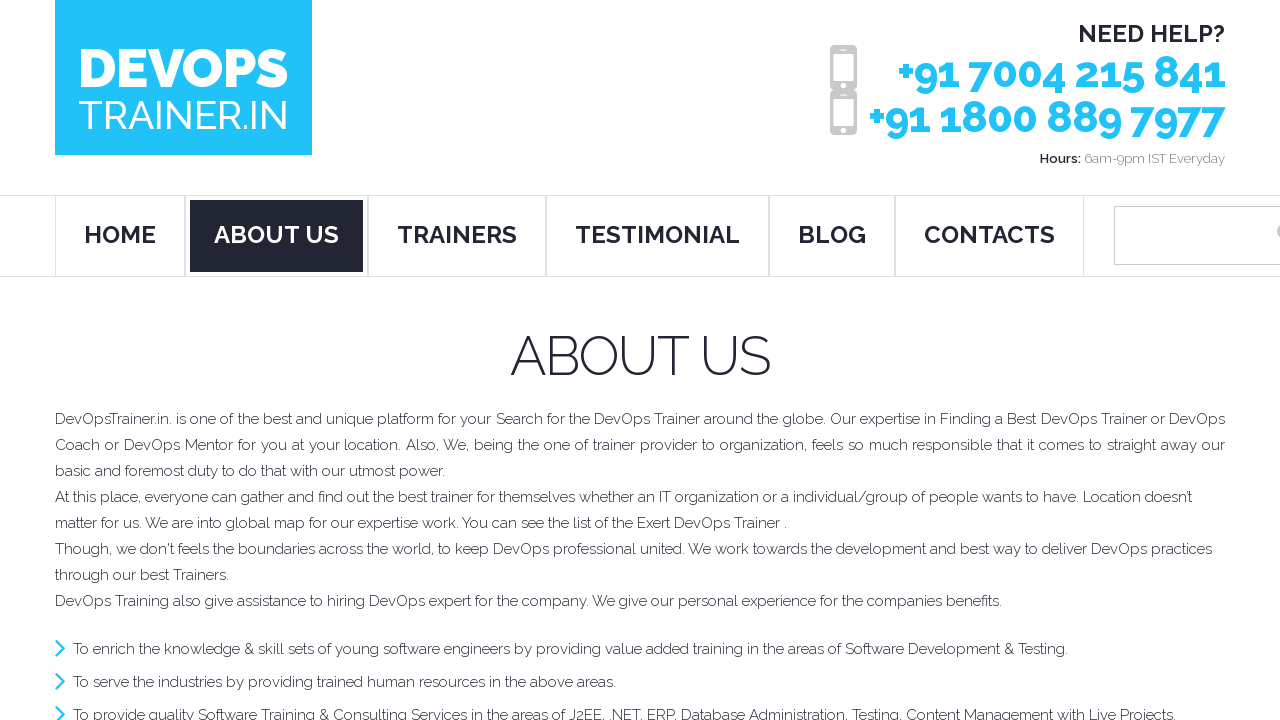